Tests basic iframe navigation by clicking a button, switching between nested iframes, asserting text content at different levels, and highlighting elements within iframes.

Starting URL: https://seleniumbase.io/w3schools/iframes.html

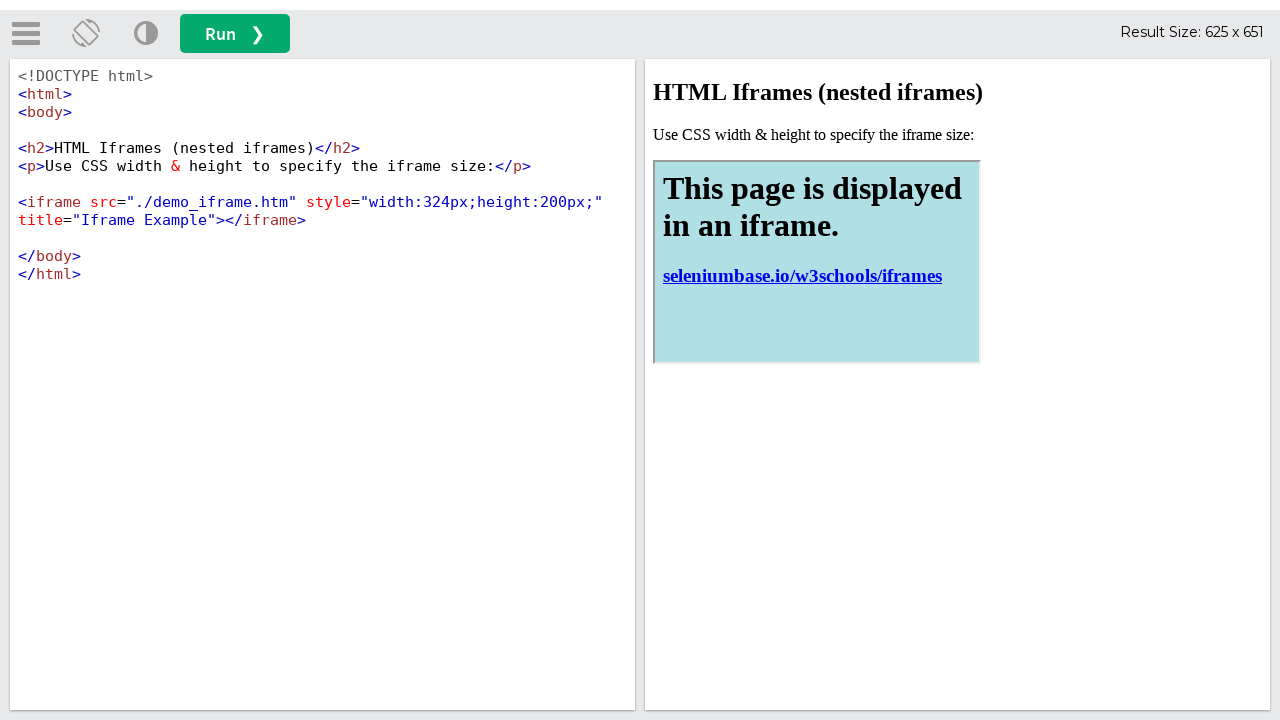

Verified page title contains 'iframe Testing'
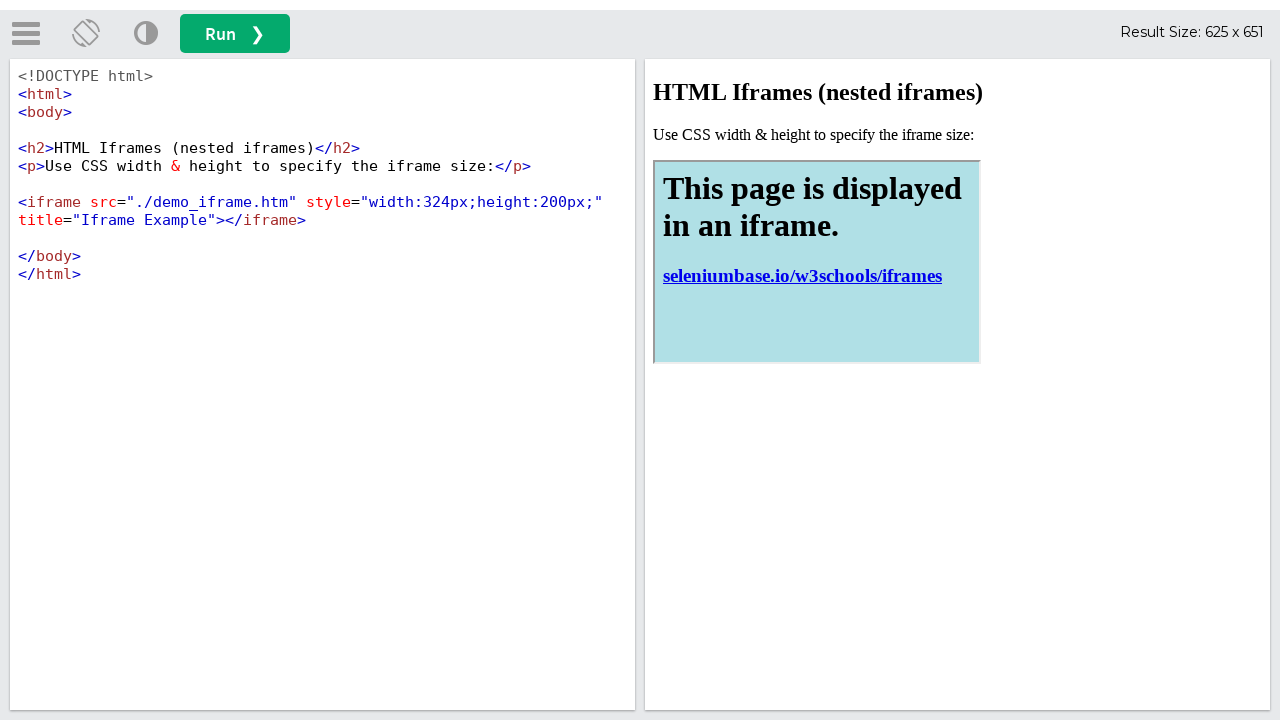

Clicked the run button at (235, 34) on button#runbtn
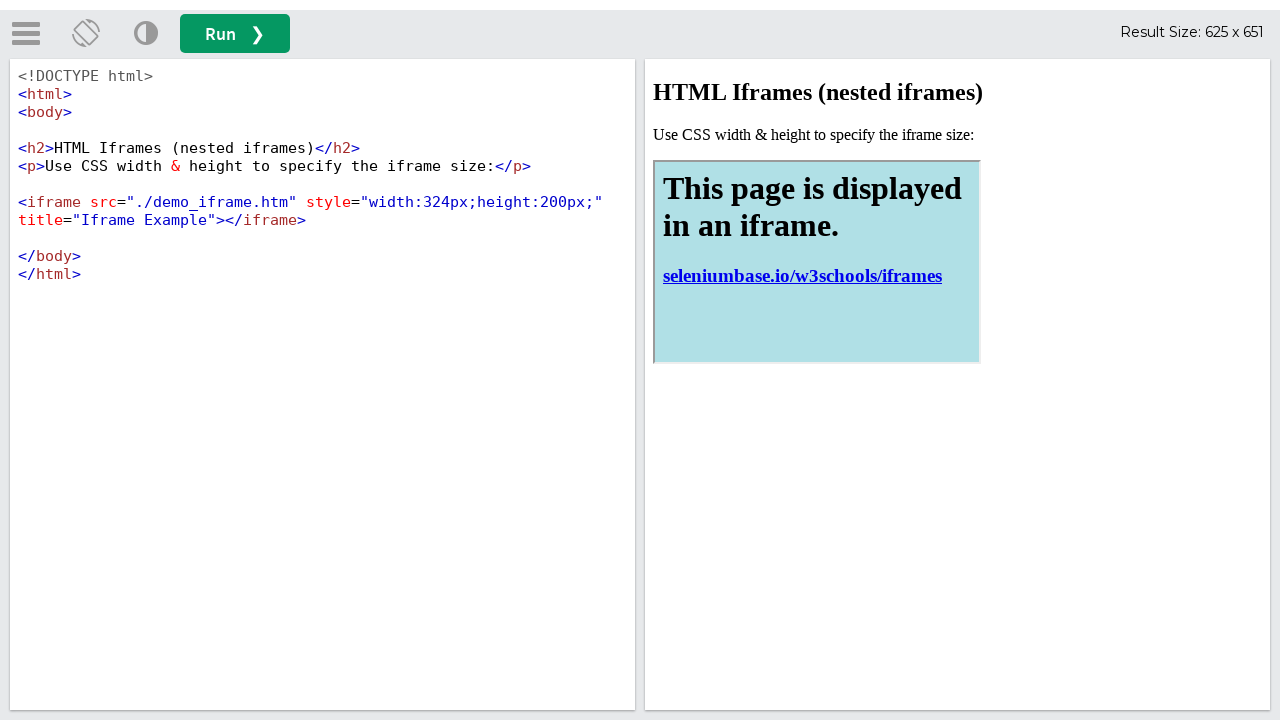

Waited for h2 element in first iframe to load
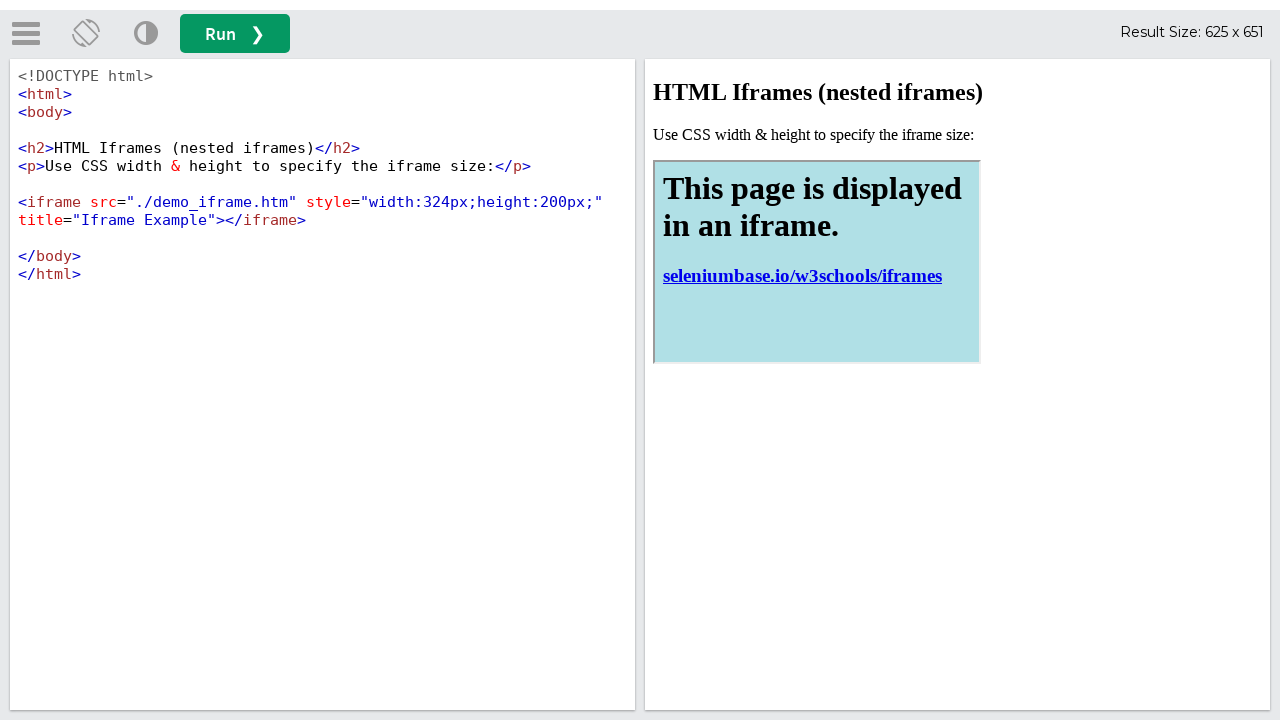

Verified h2 text contains 'HTML Iframes' in first iframe
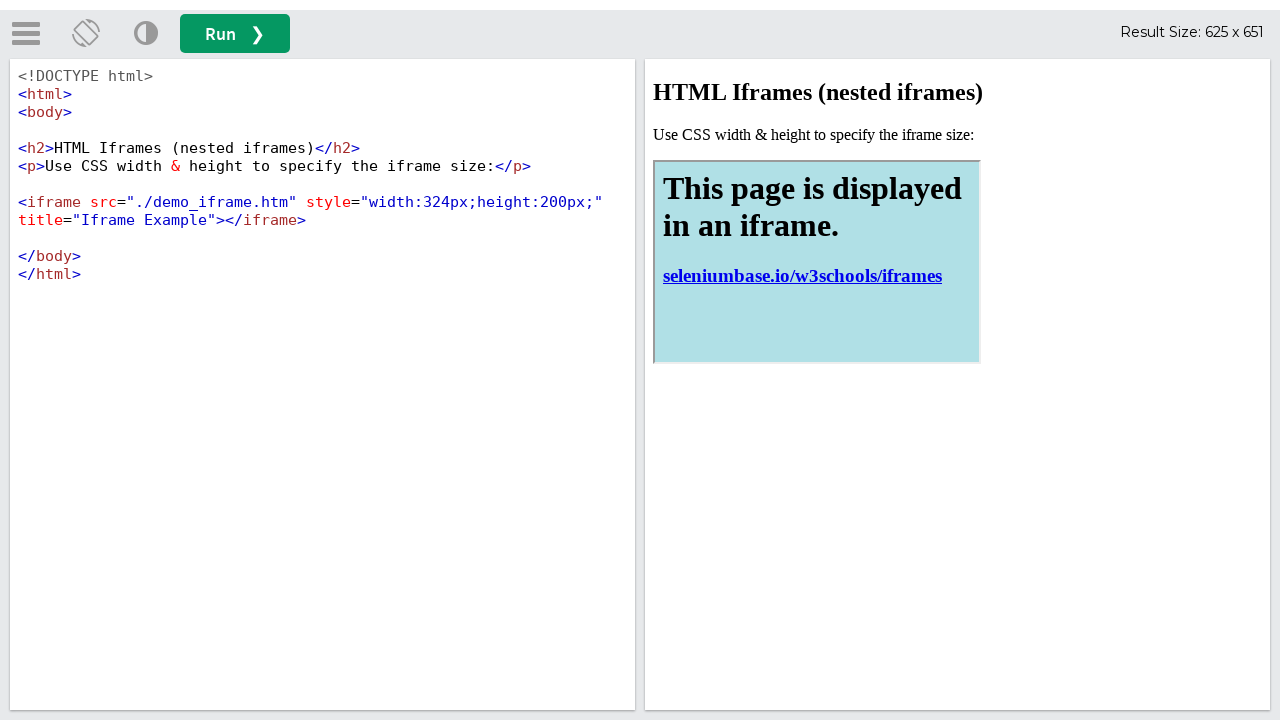

Verified h1 text in nested iframe contains 'This page is displayed in an iframe'
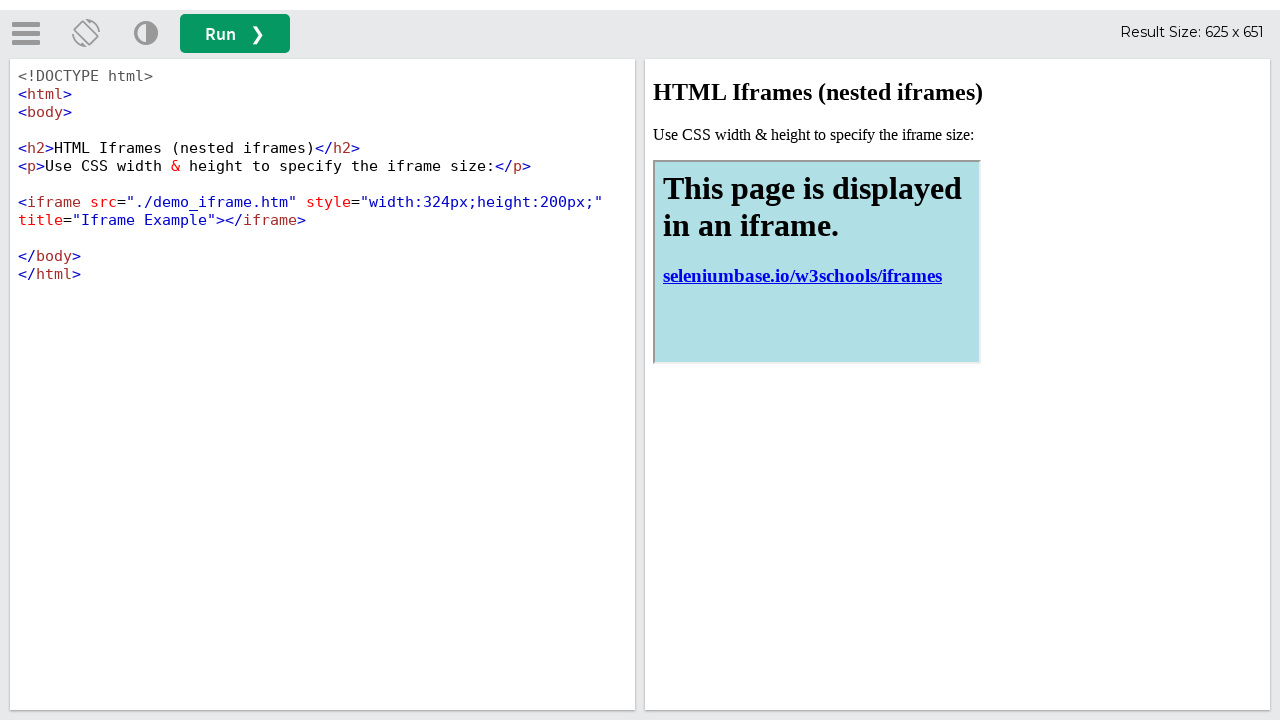

Verified paragraph text in first iframe contains 'Use CSS width & height to specify'
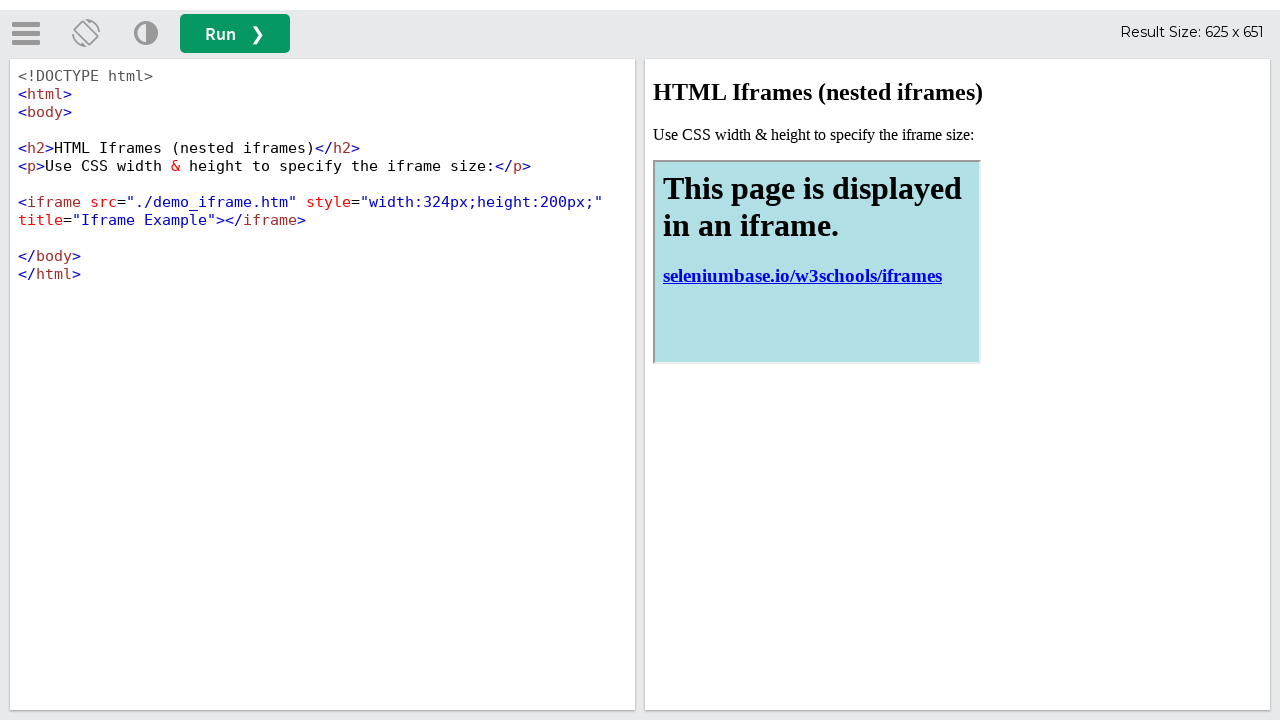

Verified link text in nested iframe contains 'seleniumbase.io/w3schools/iframes'
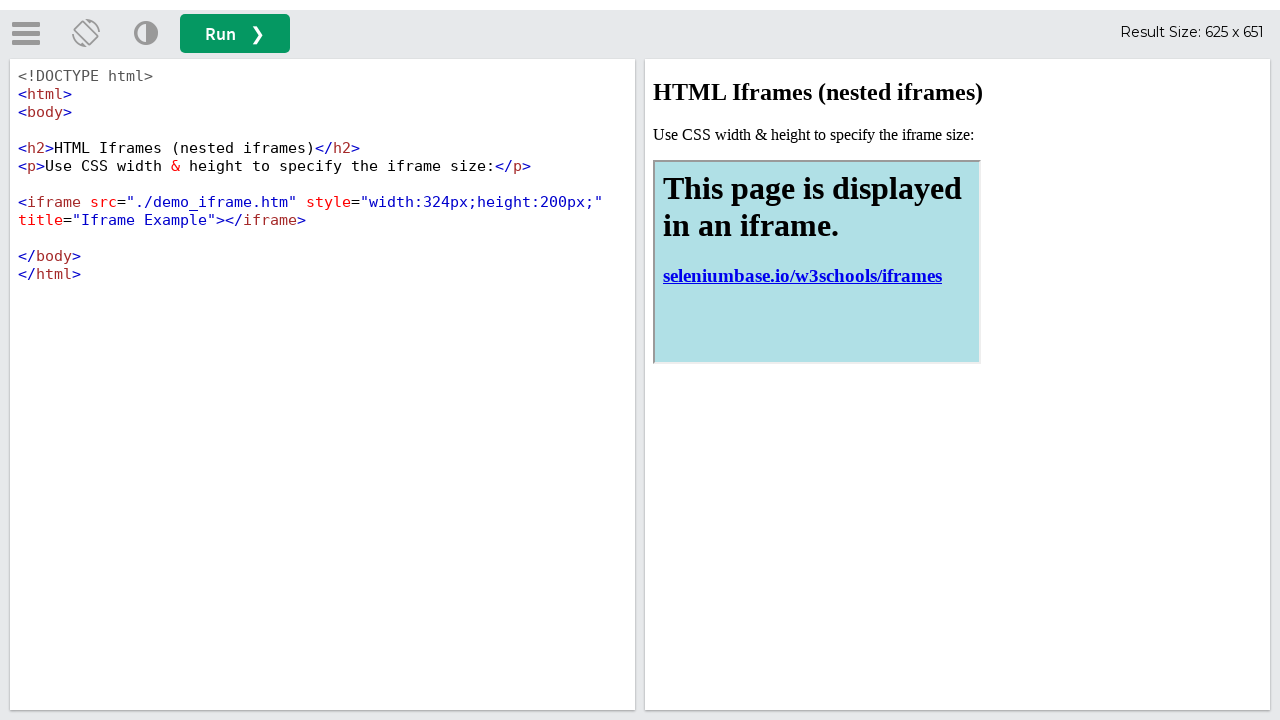

Clicked the run button again to return to default content at (235, 34) on button#runbtn
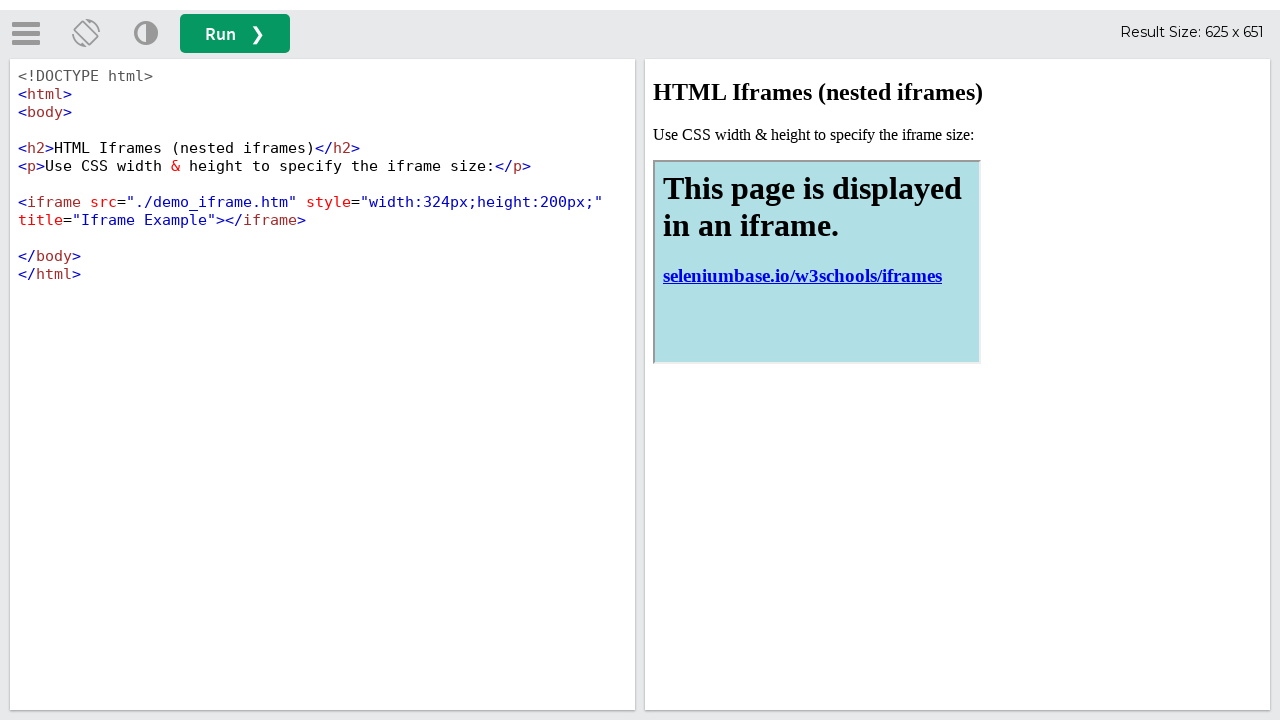

Waited for nested iframe element with title 'Iframe Example' to load
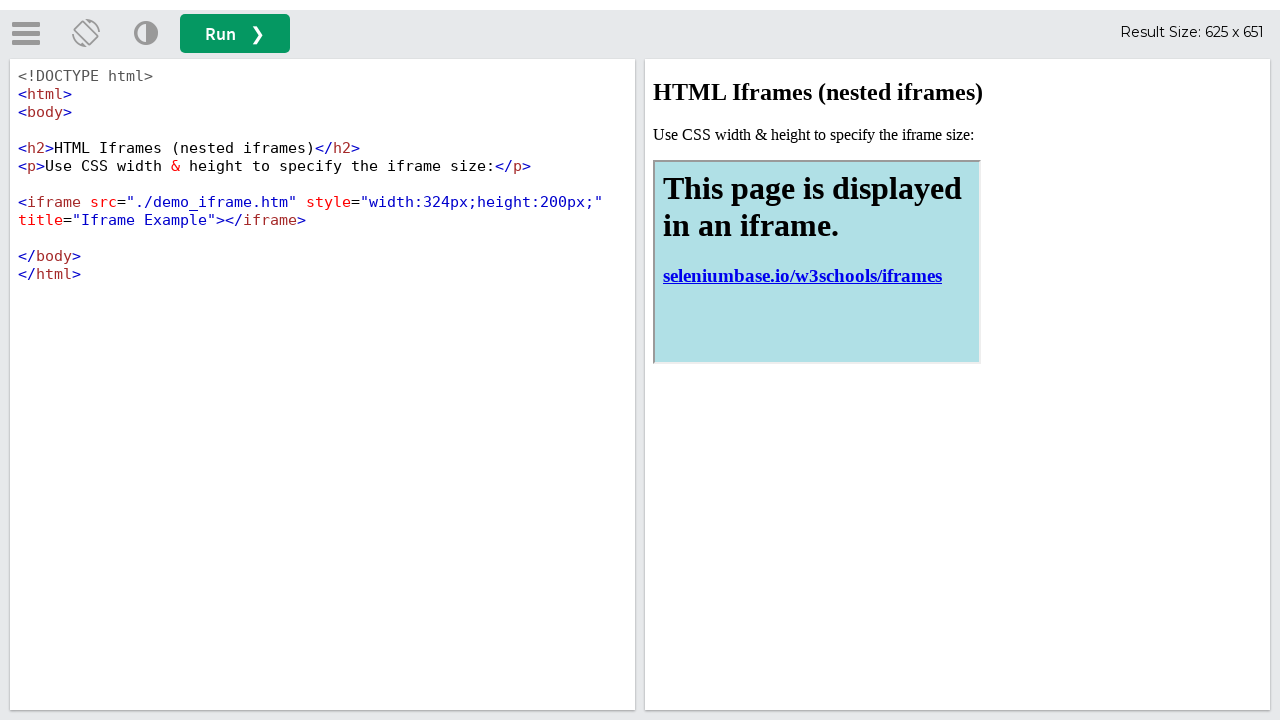

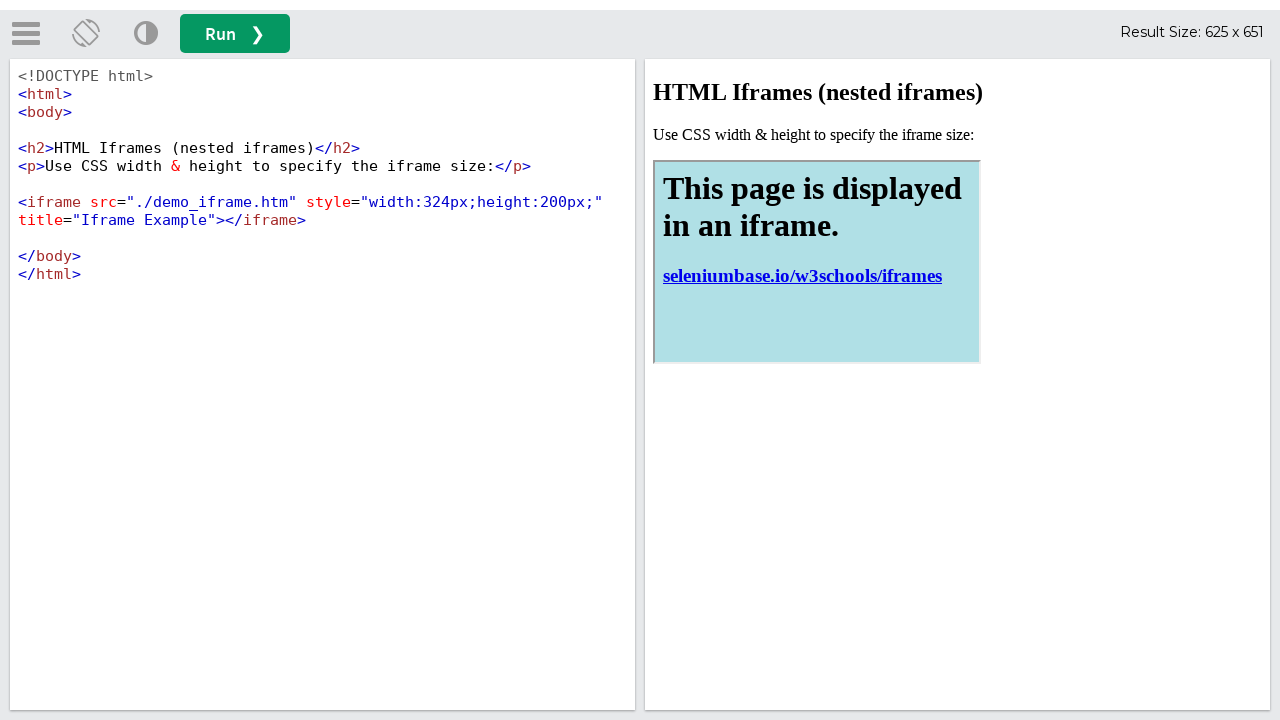